Tests window handling functionality on a demo automation site by clicking a button that opens a new tabbed window

Starting URL: http://demo.automationtesting.in/Windows.html

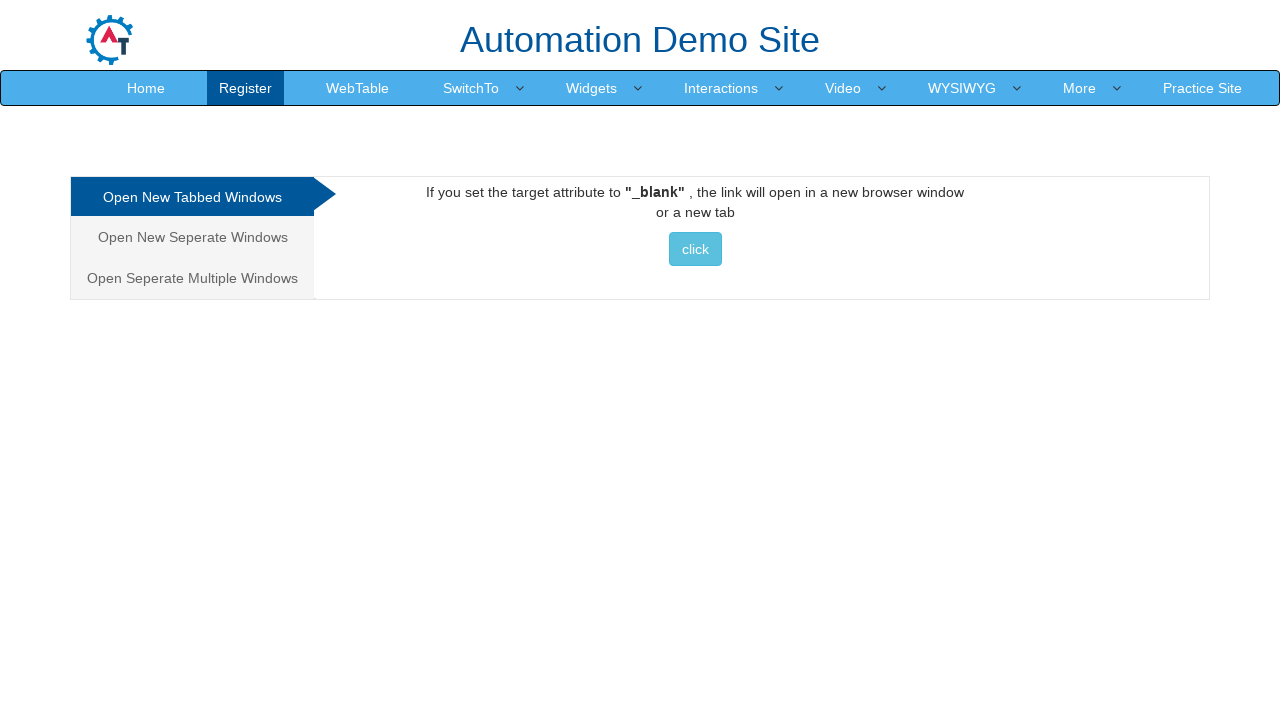

Retrieved and printed current URL
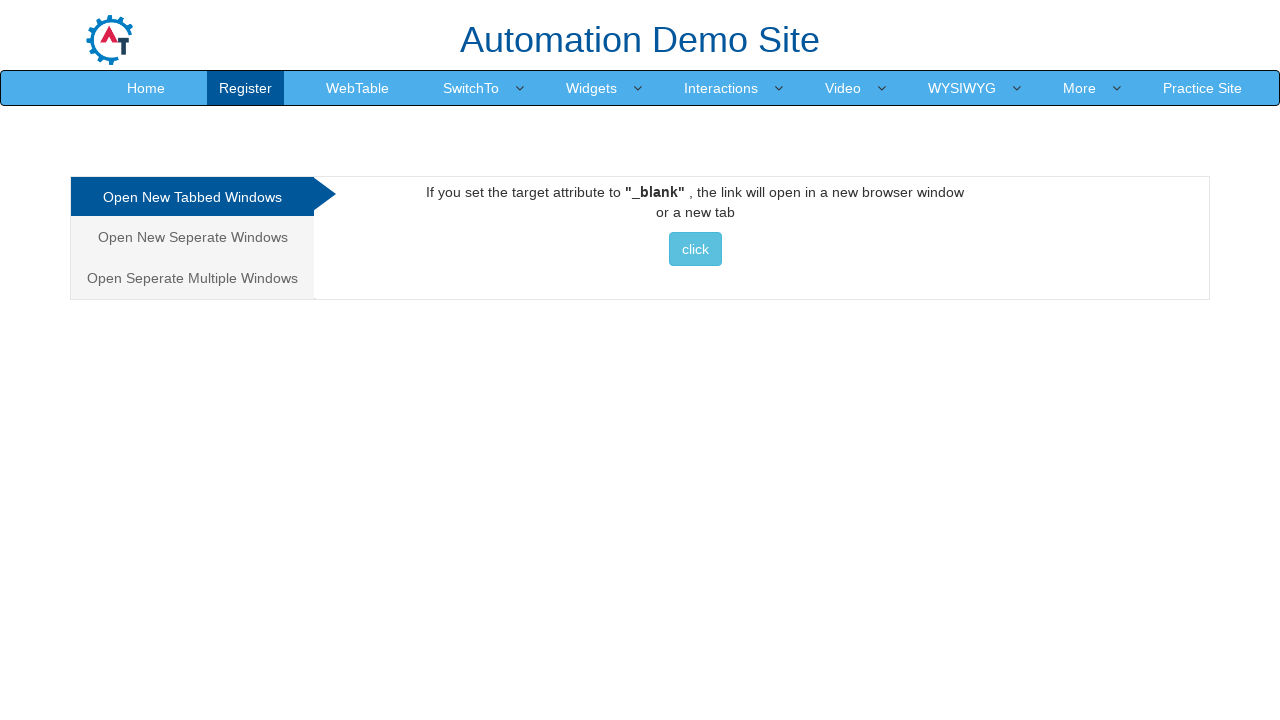

Retrieved and printed page title
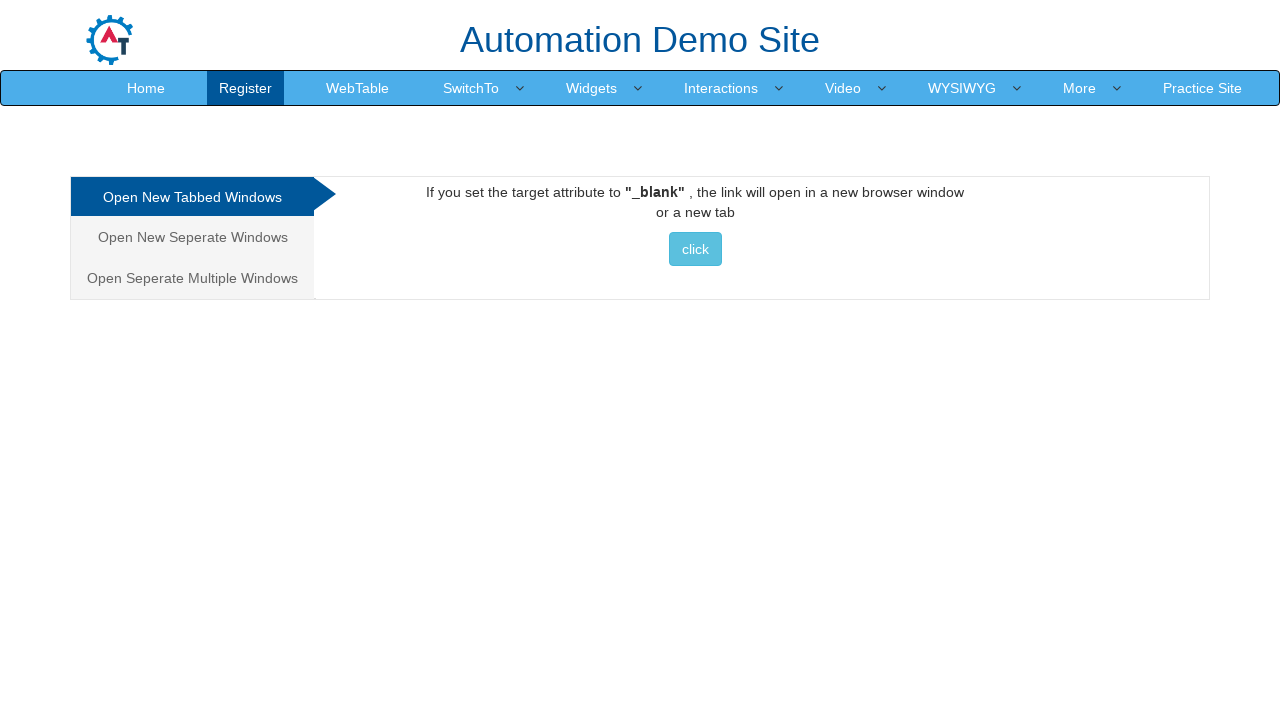

Clicked the 'New Browser Tab' button to open a new tabbed window at (695, 249) on xpath=//*[@id="Tabbed"]/a/button
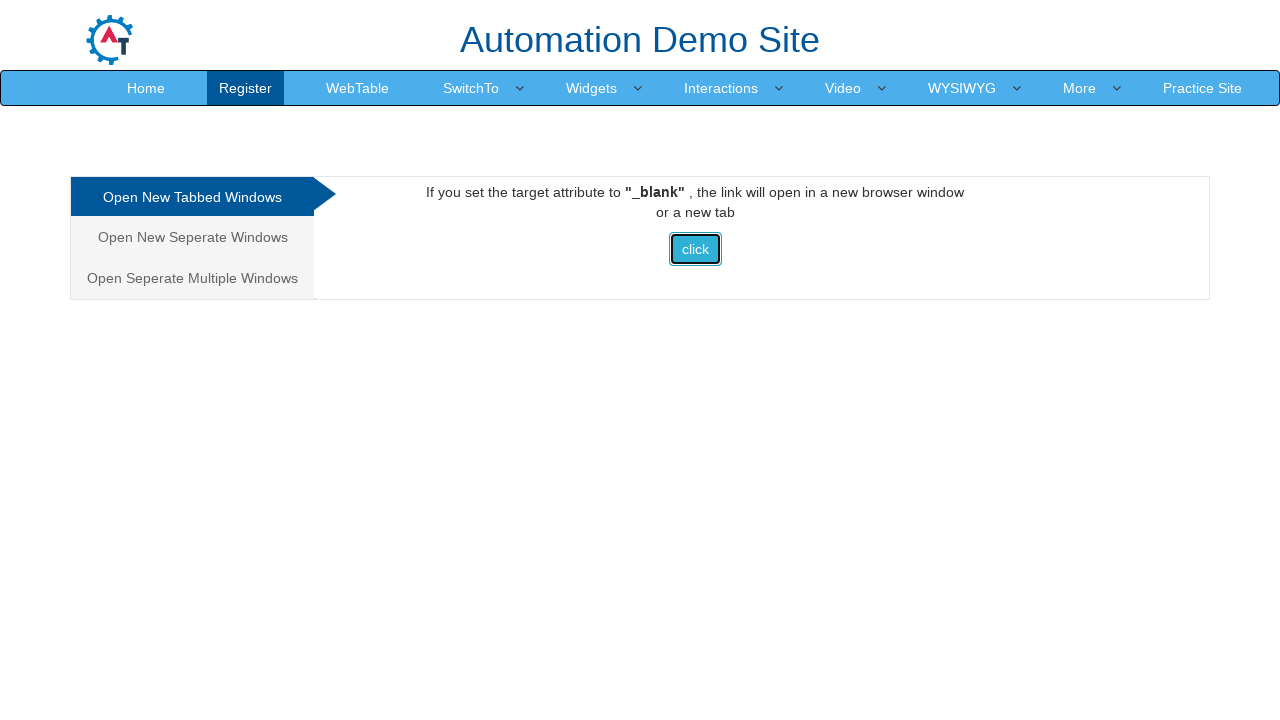

Waited 2 seconds for the new tab to open and load
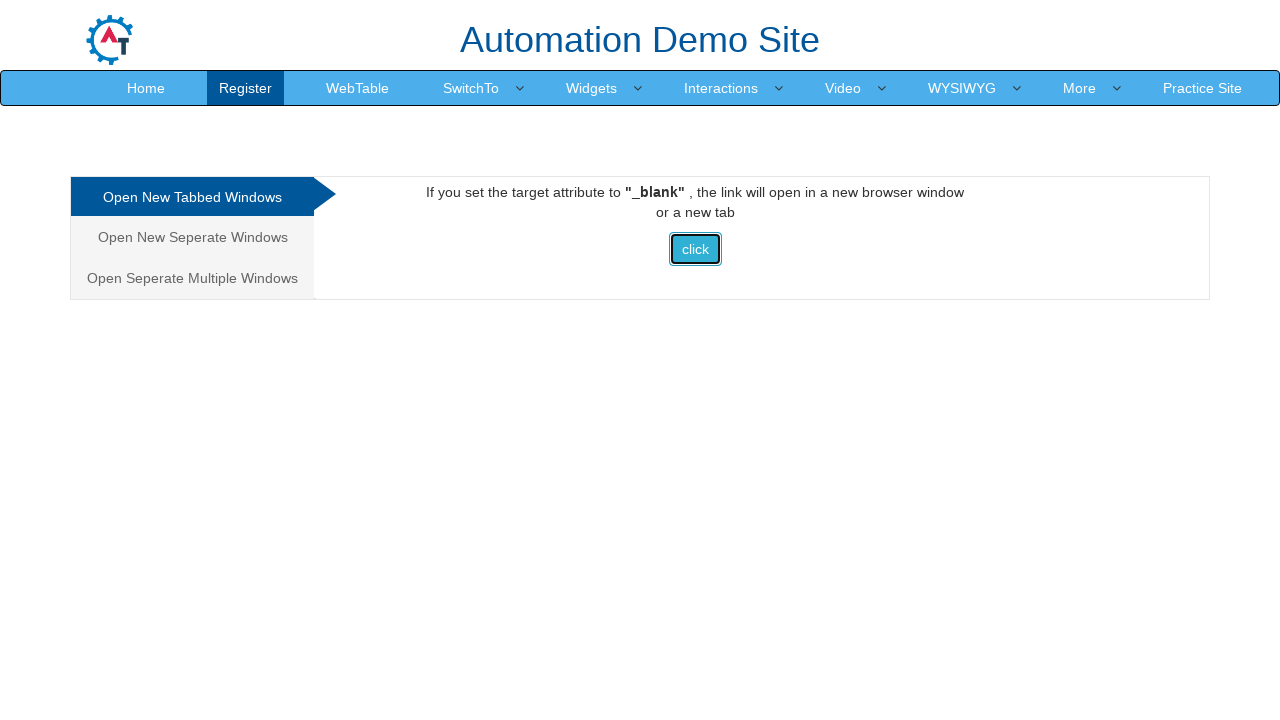

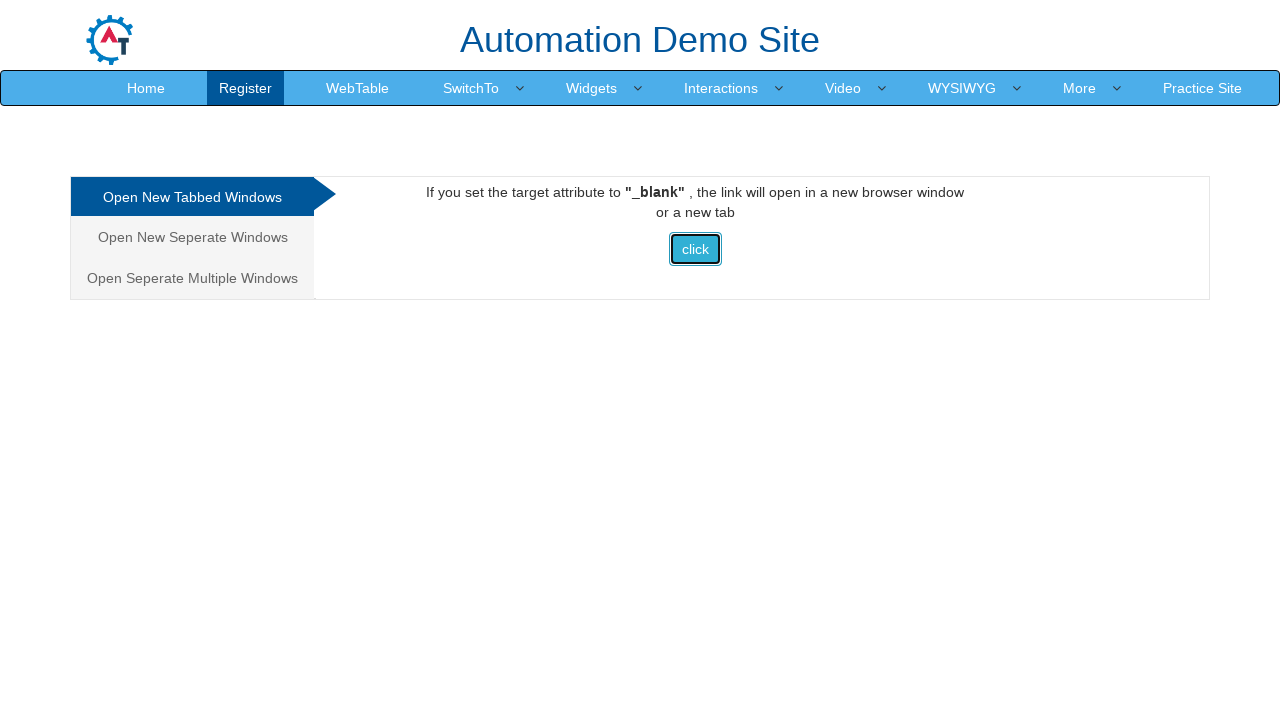